Verifies that the cart subtotal is zero when the cart is empty

Starting URL: https://gabrielrowan.github.io/Finleys-Farm-Shop-FE/products.html

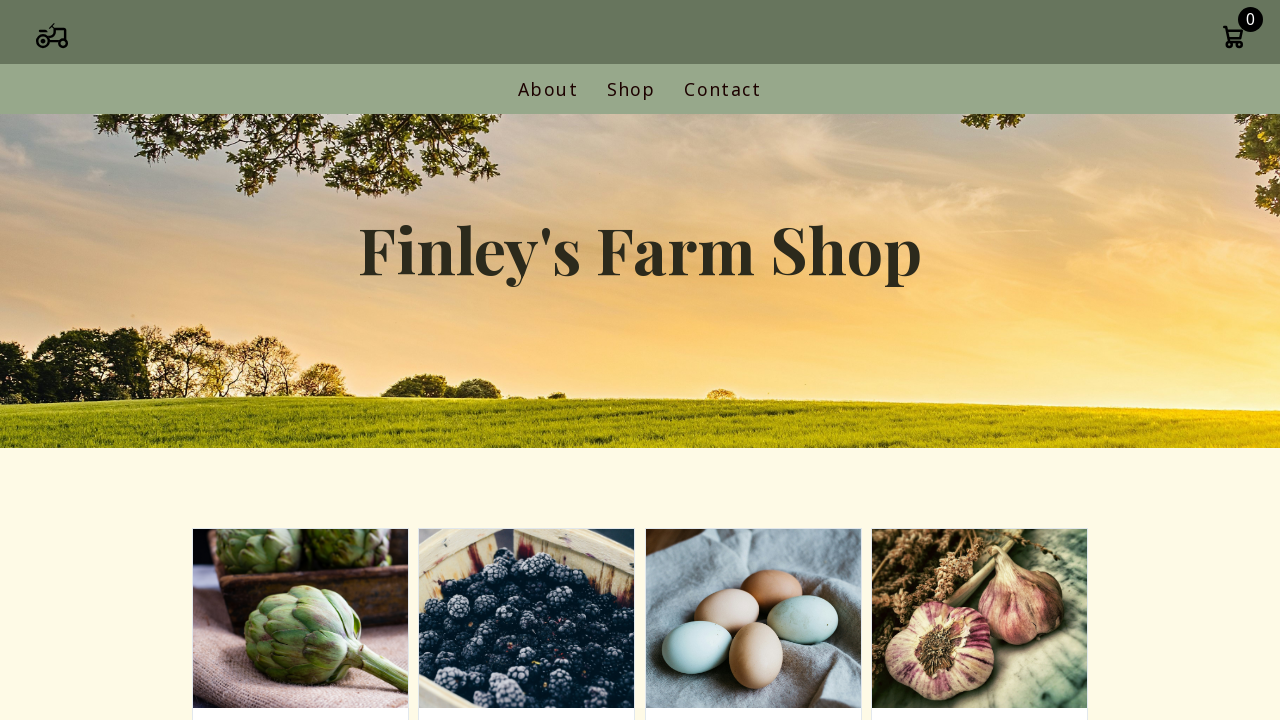

Clicked cart icon to open cart modal at (1233, 39) on .cart-icon-container
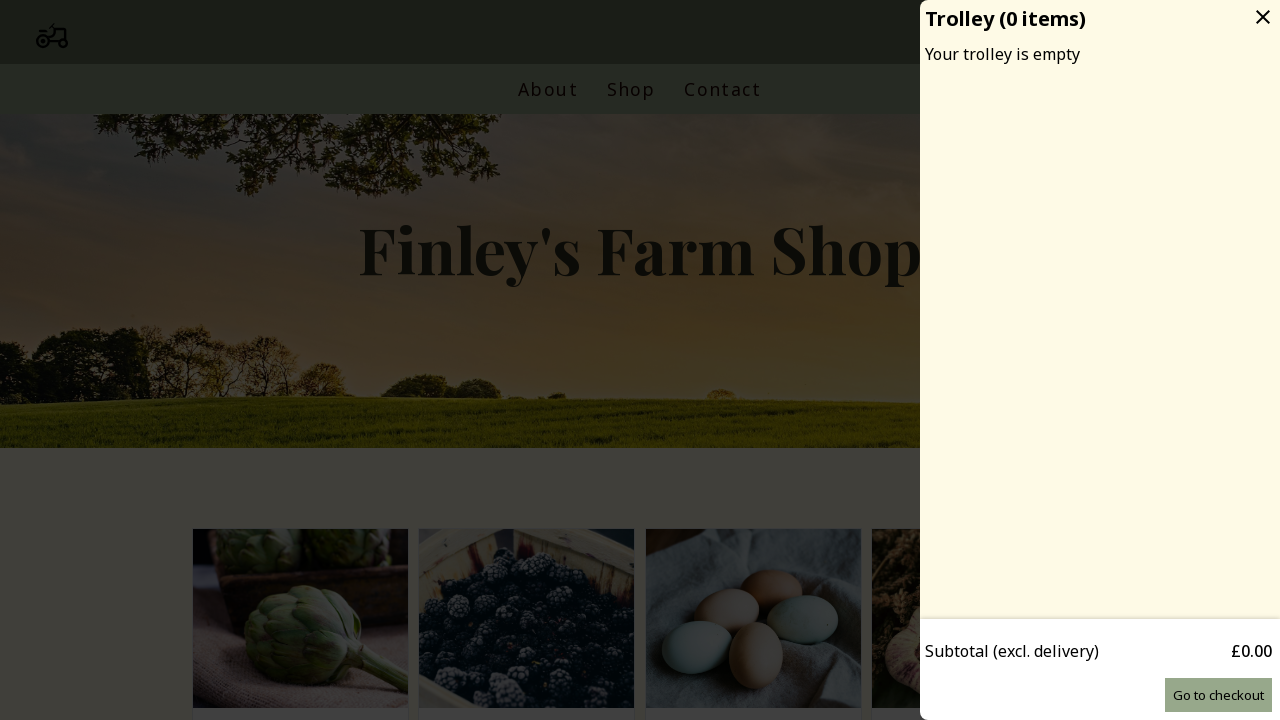

Cart subtotal element became visible
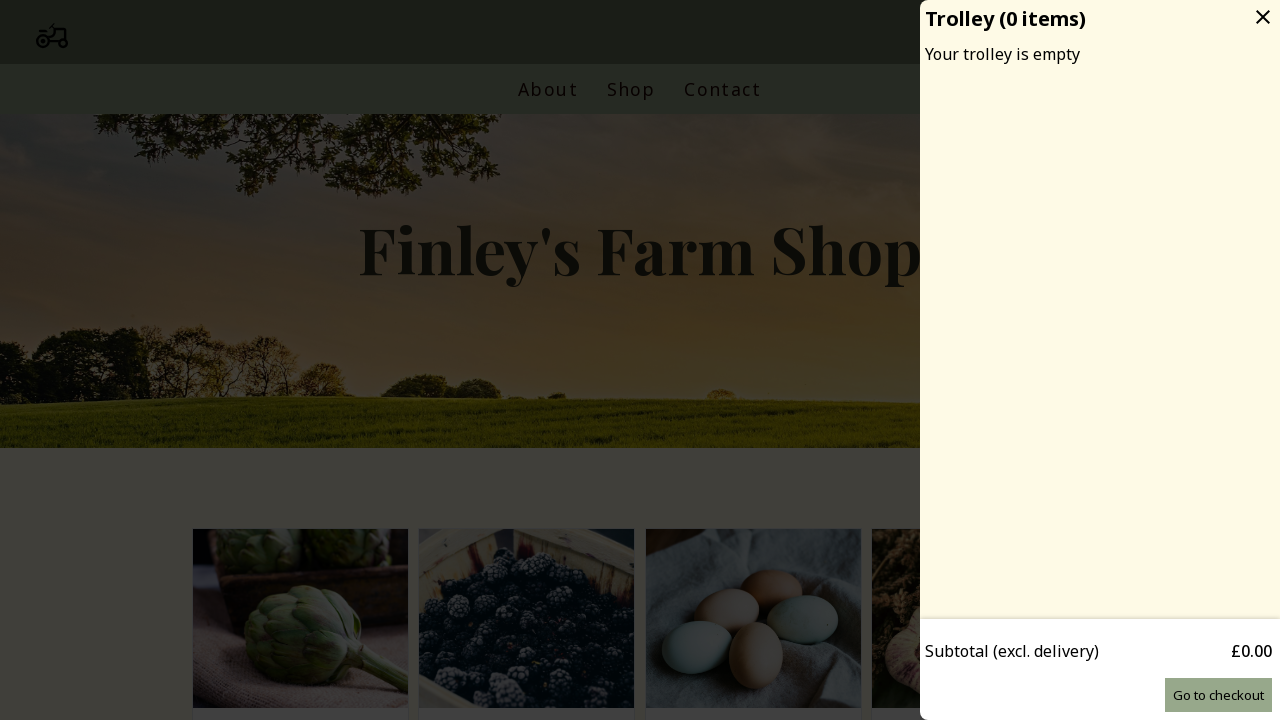

Retrieved cart subtotal text
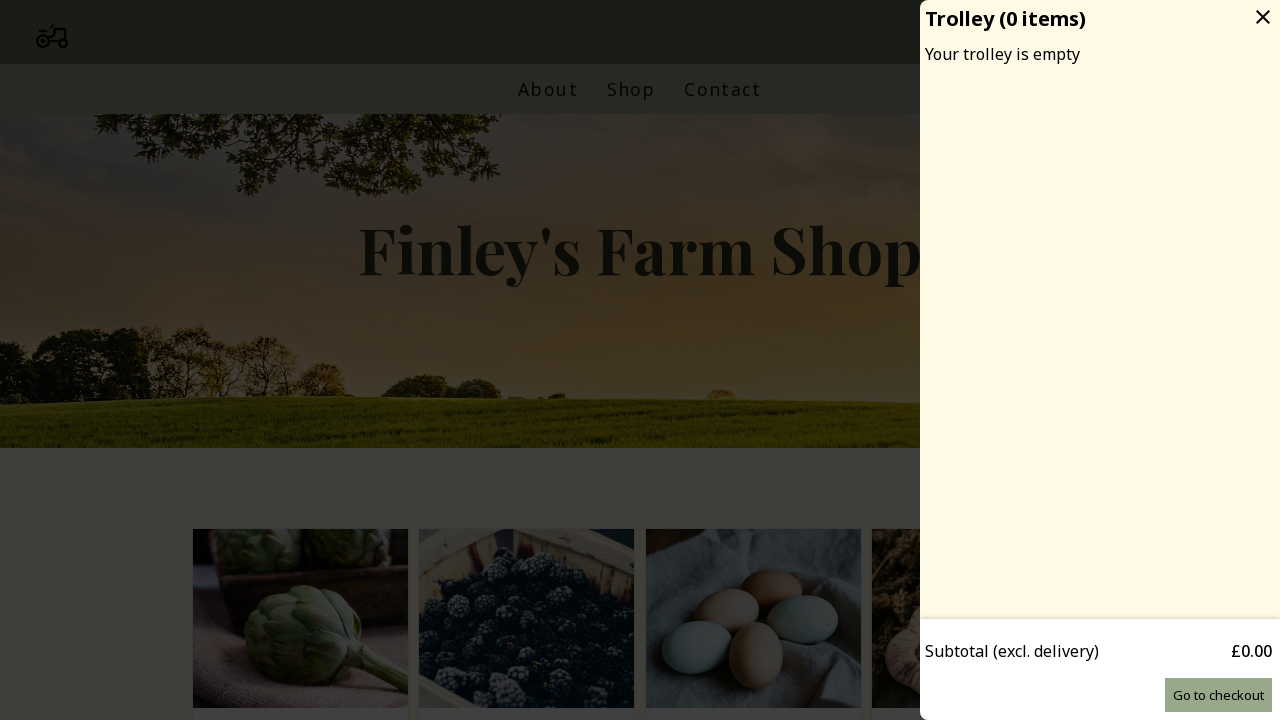

Parsed cart subtotal as float value
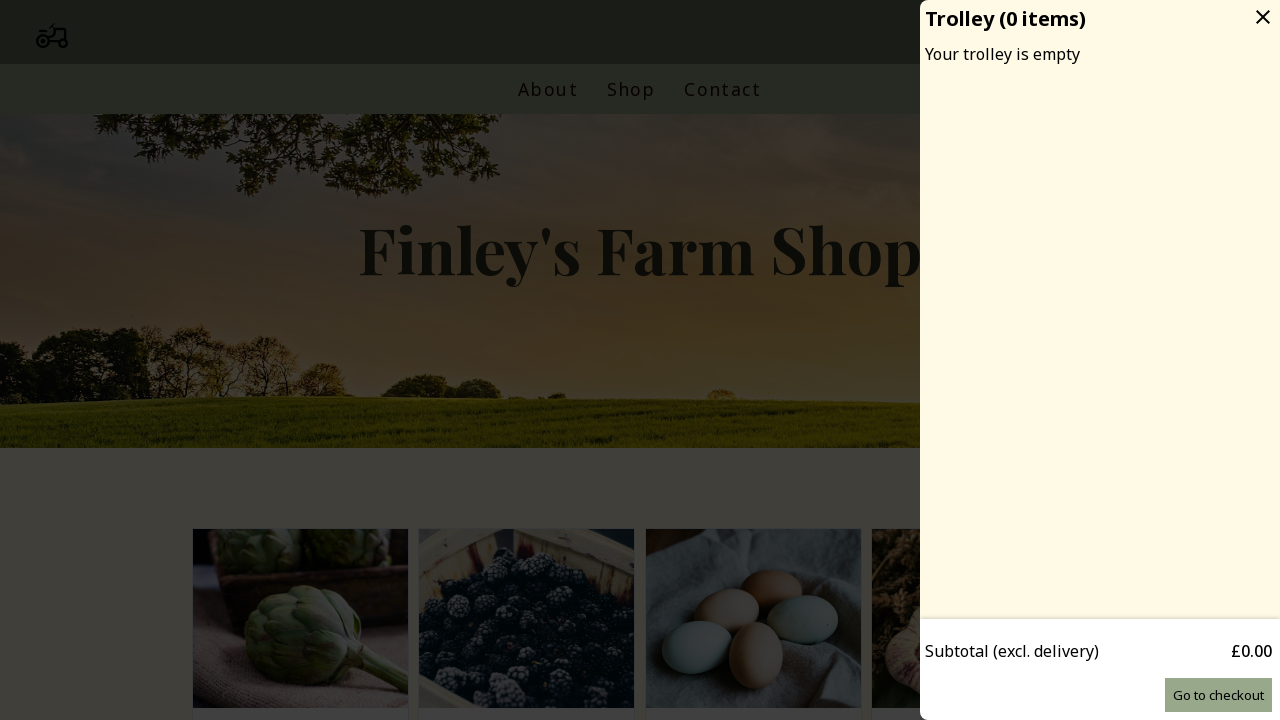

Verified that cart subtotal equals £0.00 when cart is empty
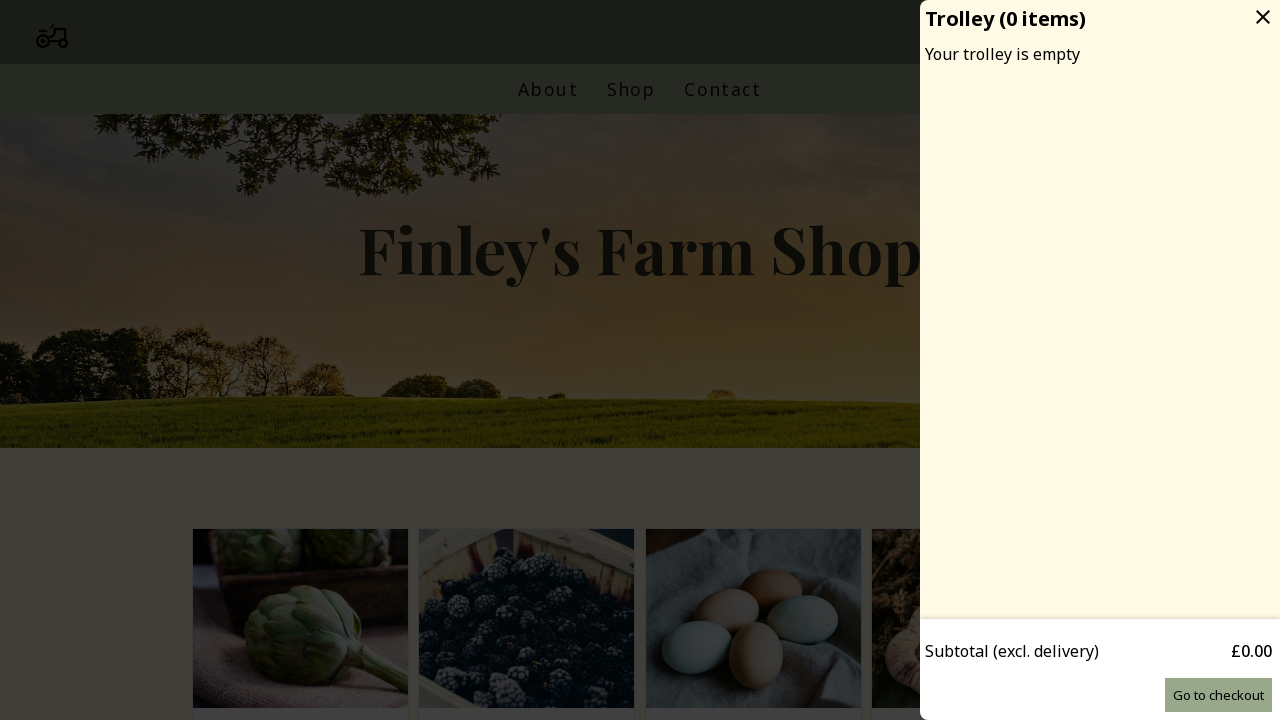

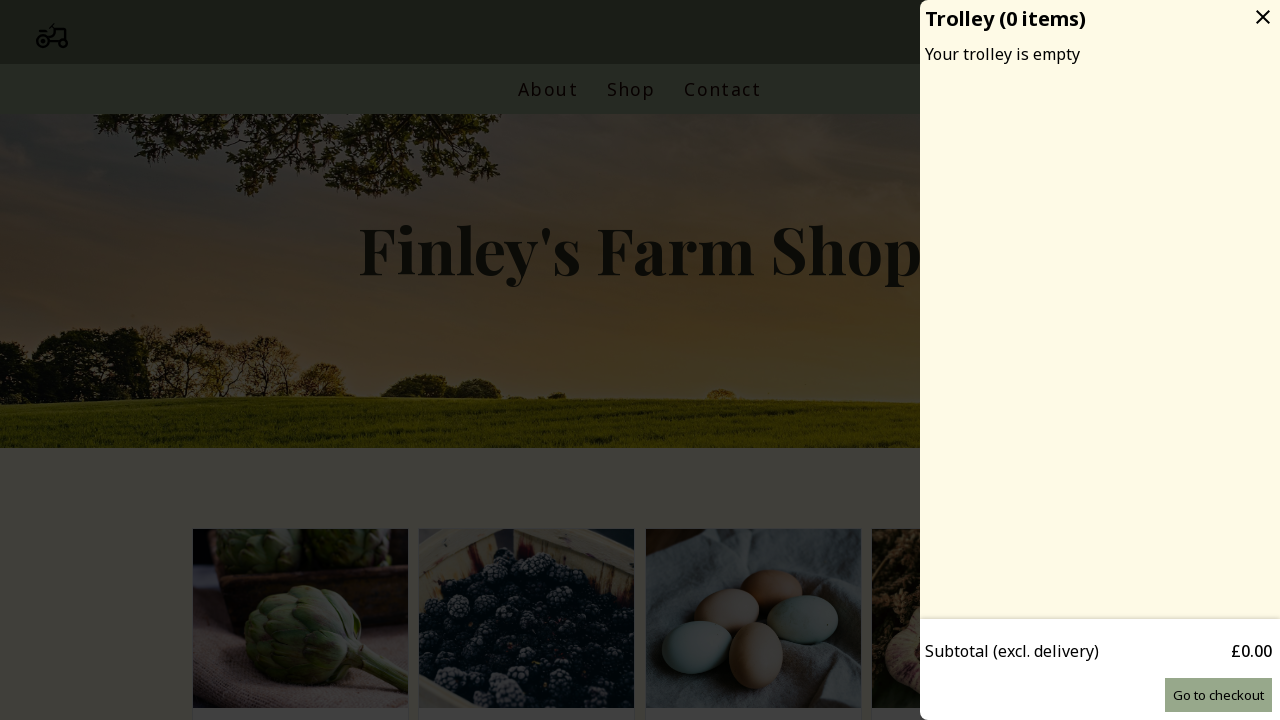